Tests web table interaction by iterating through table rows to find a specific course and verify its price

Starting URL: https://rahulshettyacademy.com/AutomationPractice

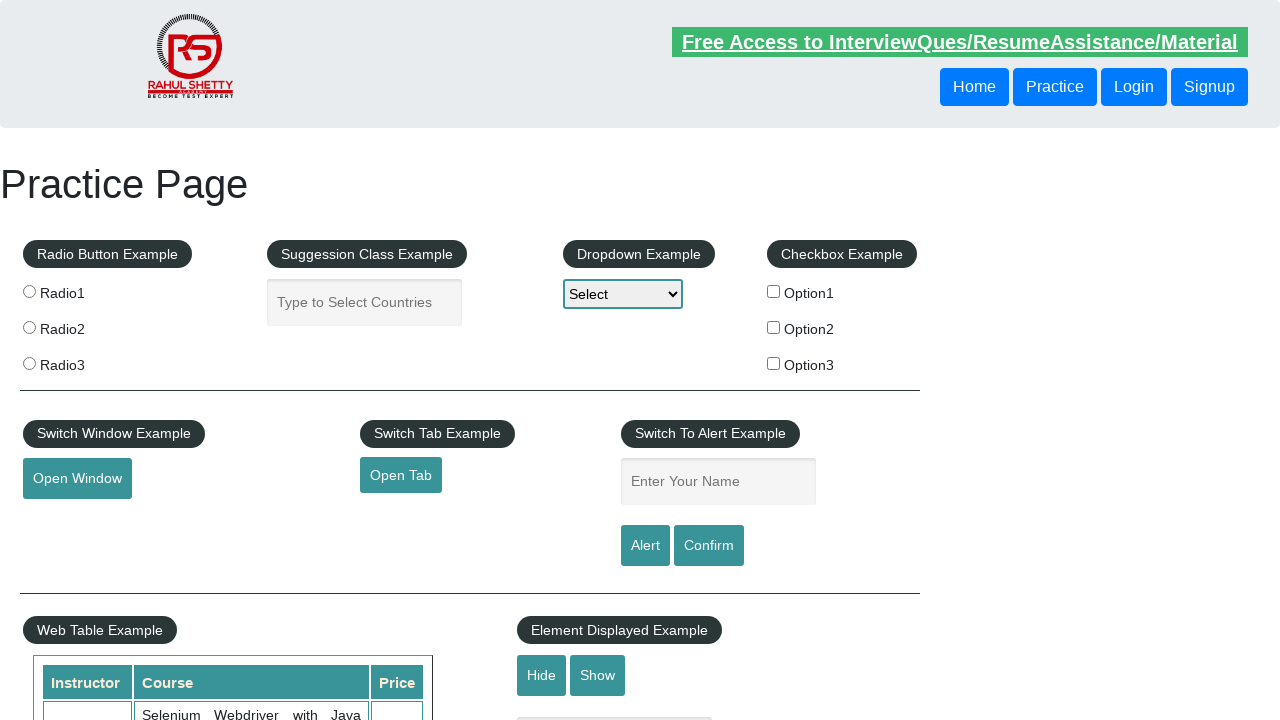

Web table loaded - waited for course name cells to be visible
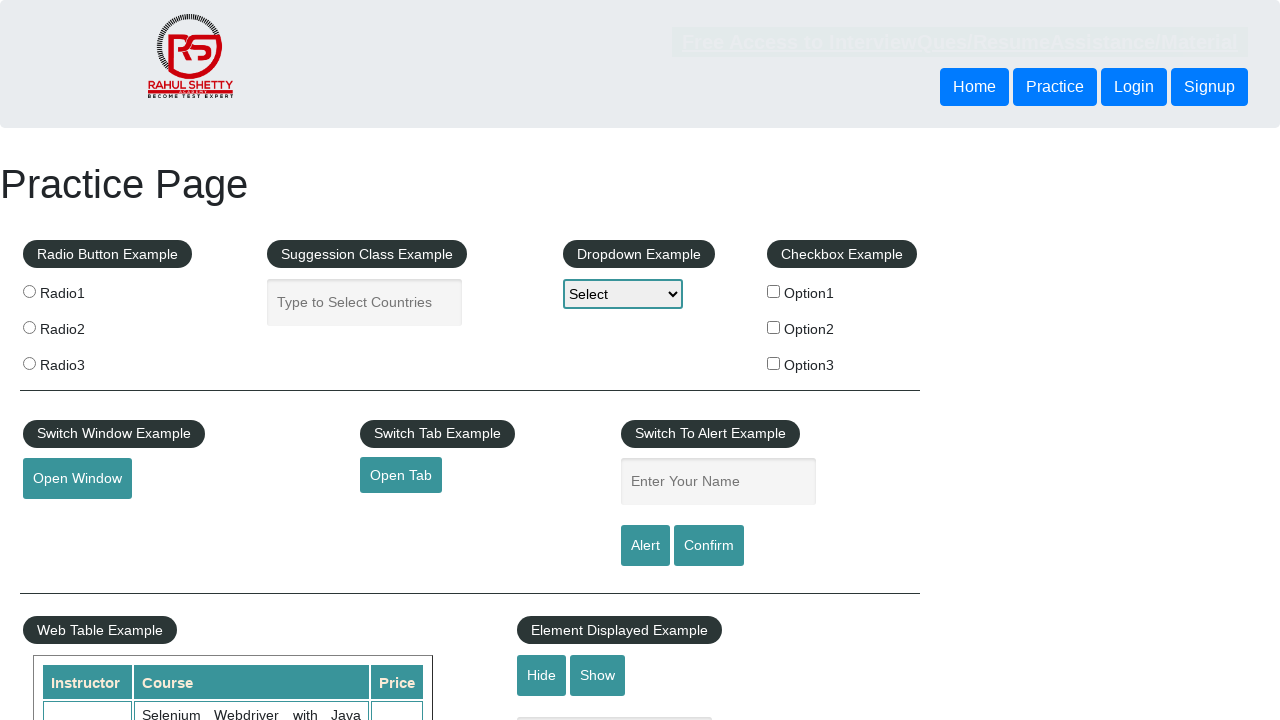

Retrieved all course name cells from table (2nd column)
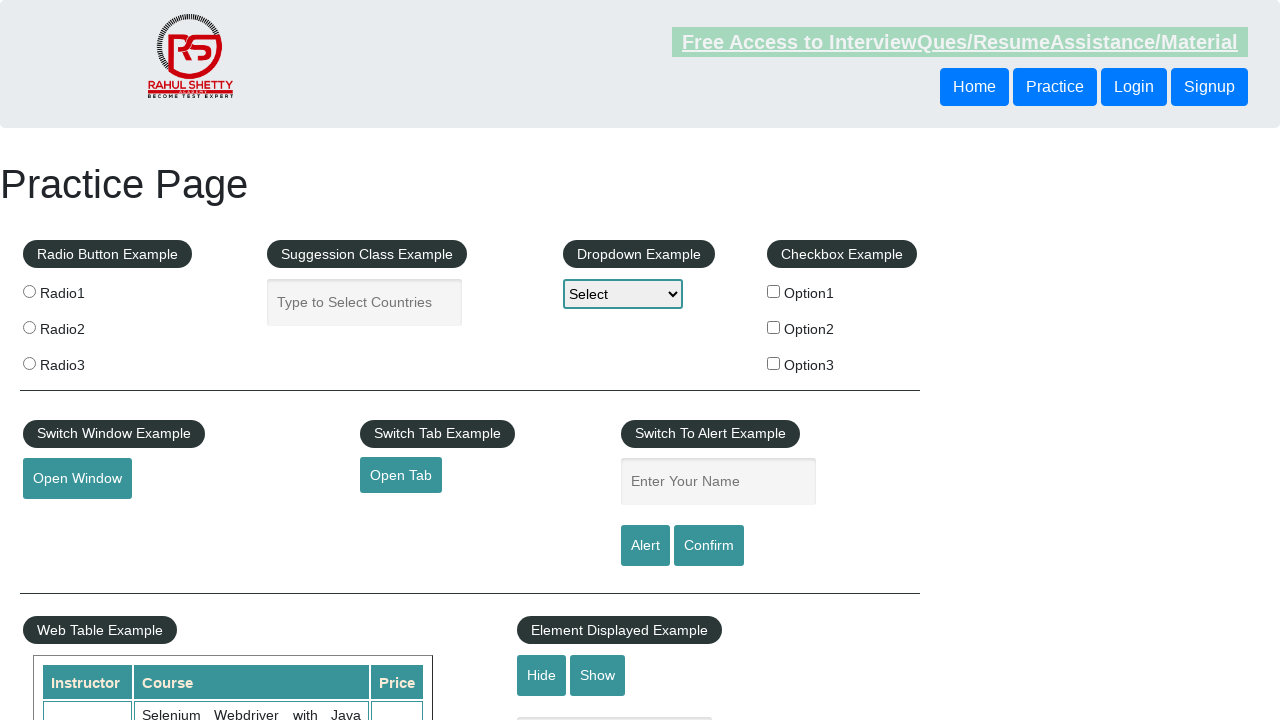

Extracted course name from cell 0: 'Selenium Webdriver with Java Basics + Advanced + Interview Guide'
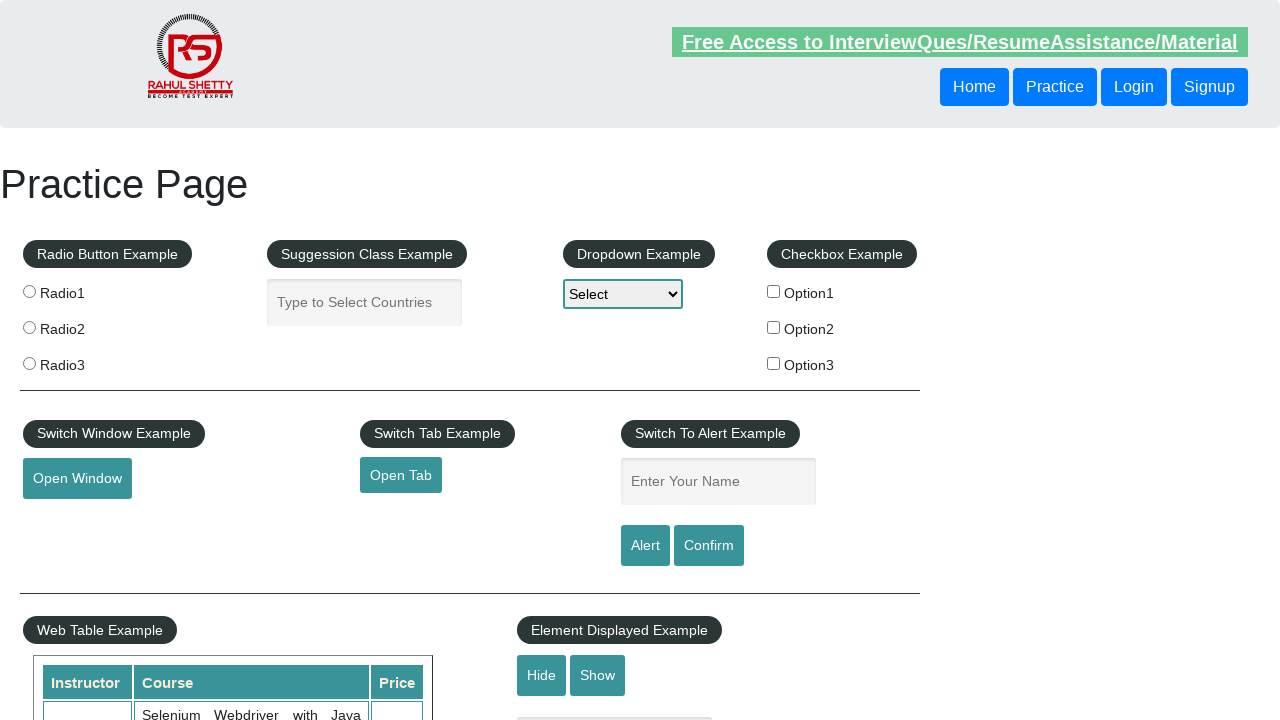

Extracted course name from cell 1: 'Learn SQL in Practical + Database Testing from Scratch'
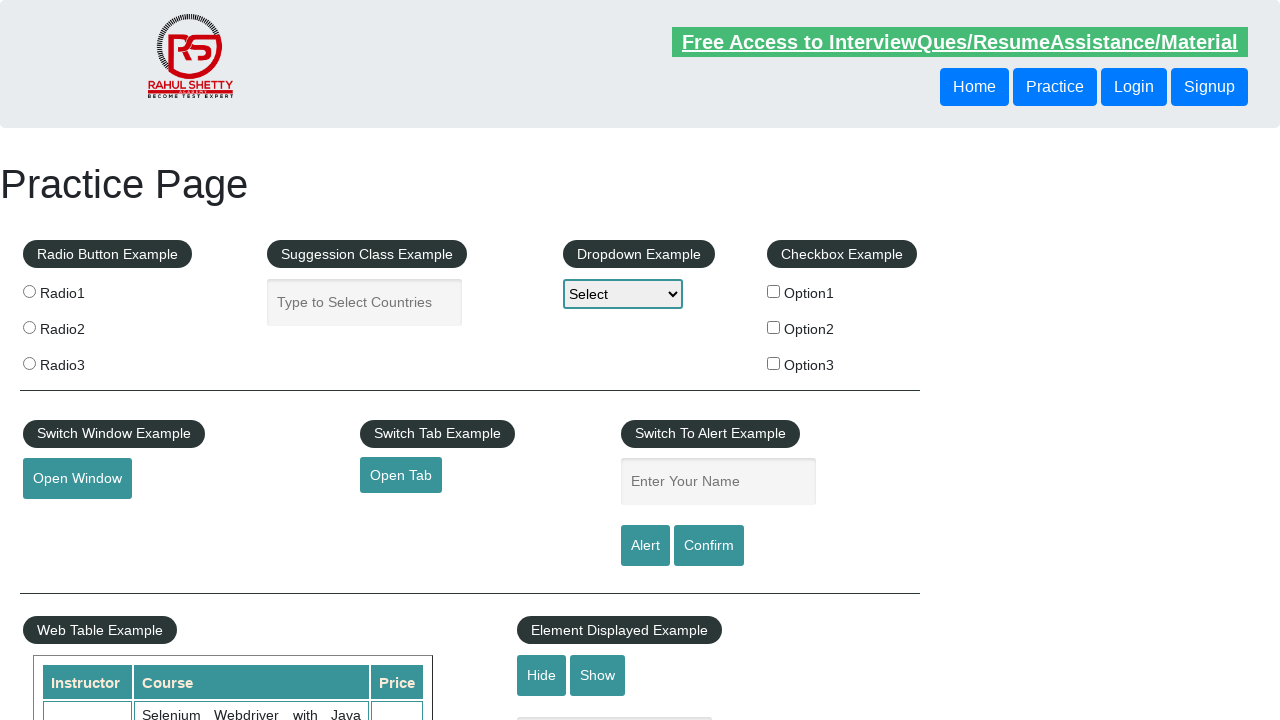

Extracted course name from cell 2: 'Appium (Selenium) - Mobile Automation Testing from Scratch'
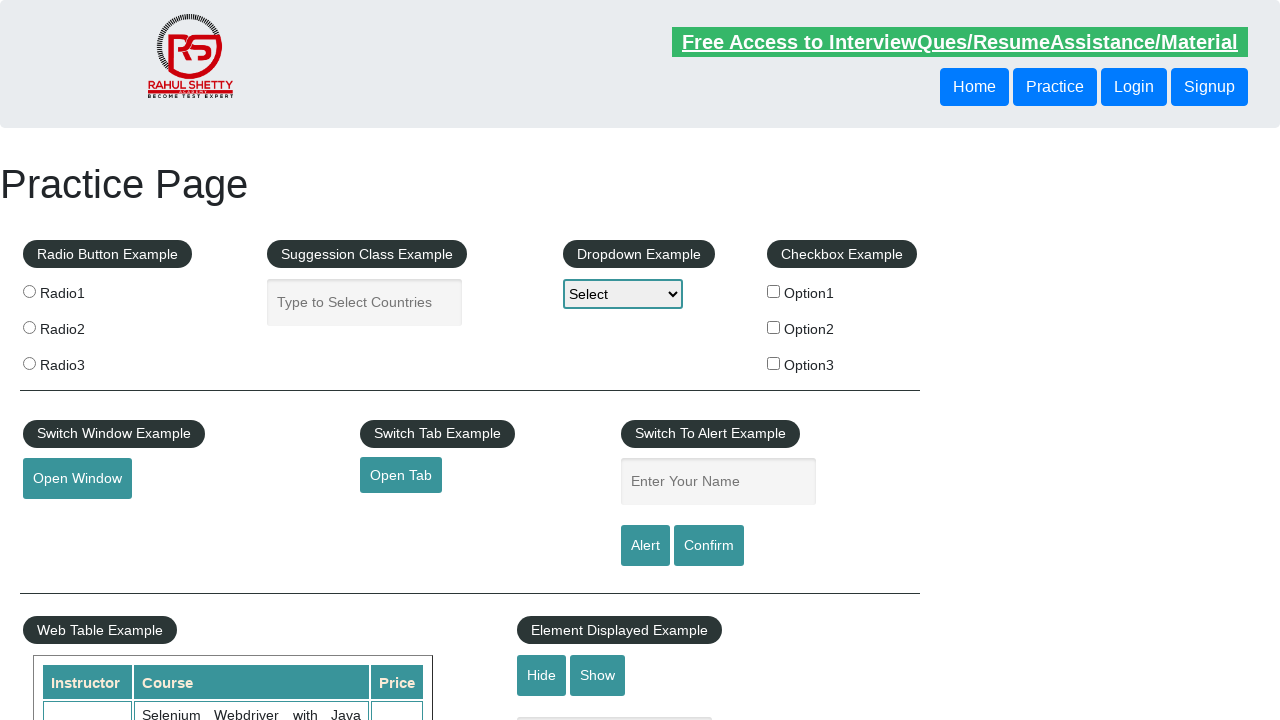

Extracted course name from cell 3: 'WebSecurity Testing for Beginners-QA knowledge to next level'
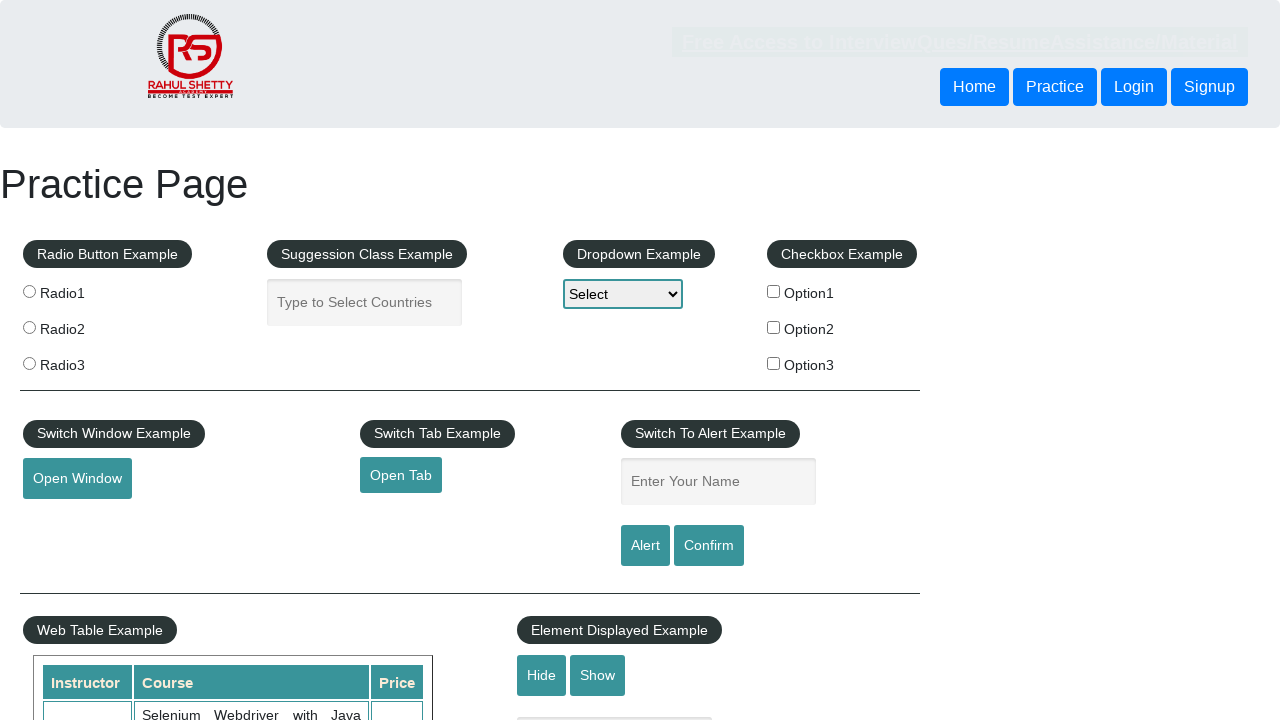

Extracted course name from cell 4: 'Learn JMETER from Scratch - (Performance + Load) Testing Tool'
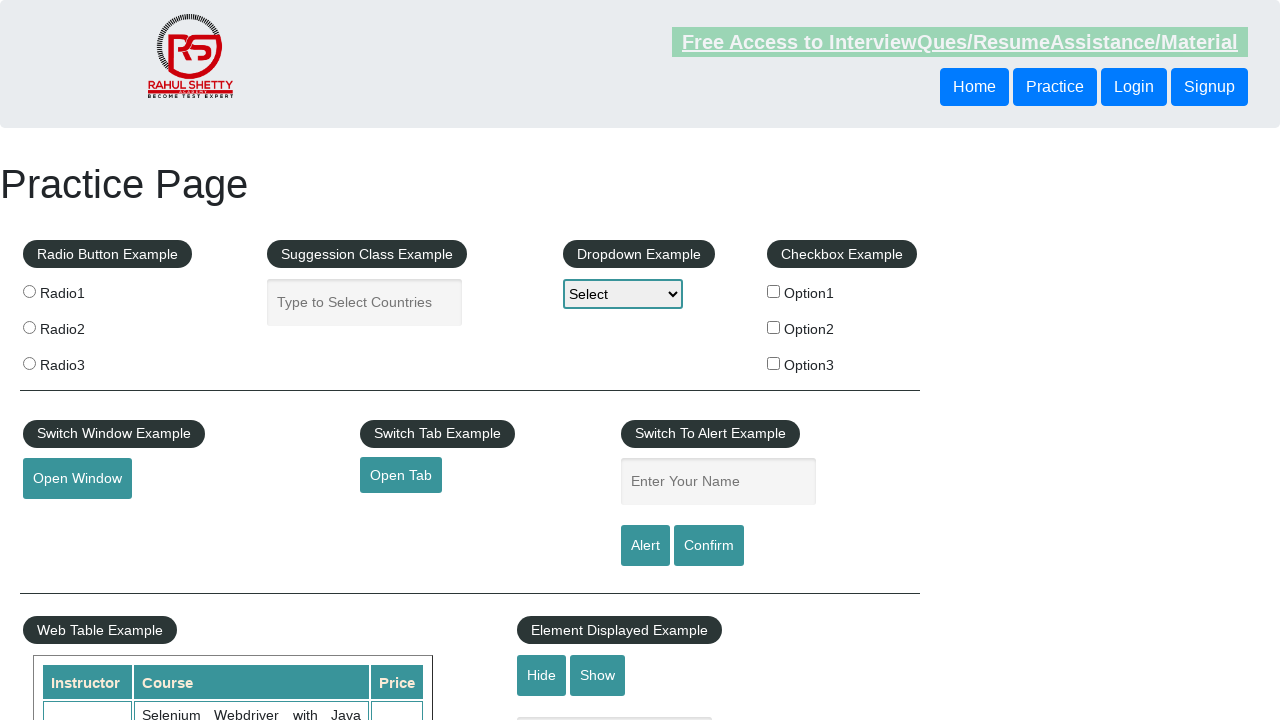

Extracted course name from cell 5: 'WebServices / REST API Testing with SoapUI'
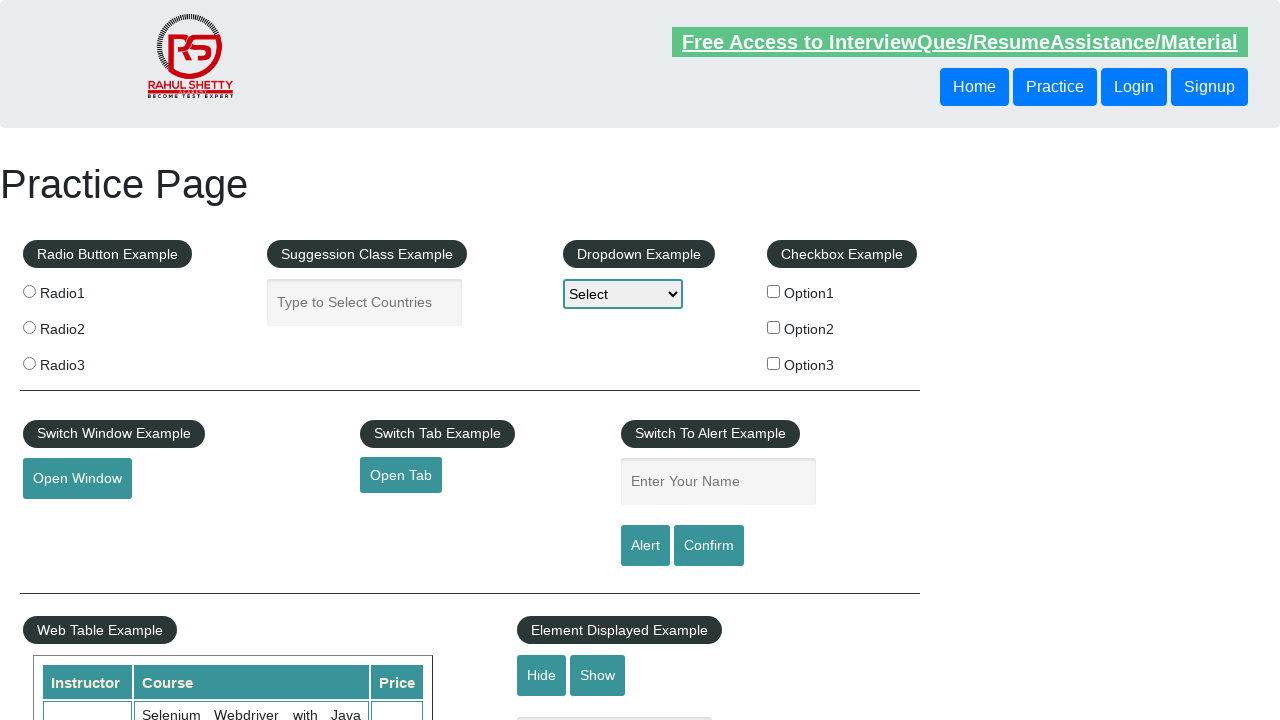

Extracted course name from cell 6: 'QA Expert Course :Software Testing + Bugzilla + SQL + Agile'
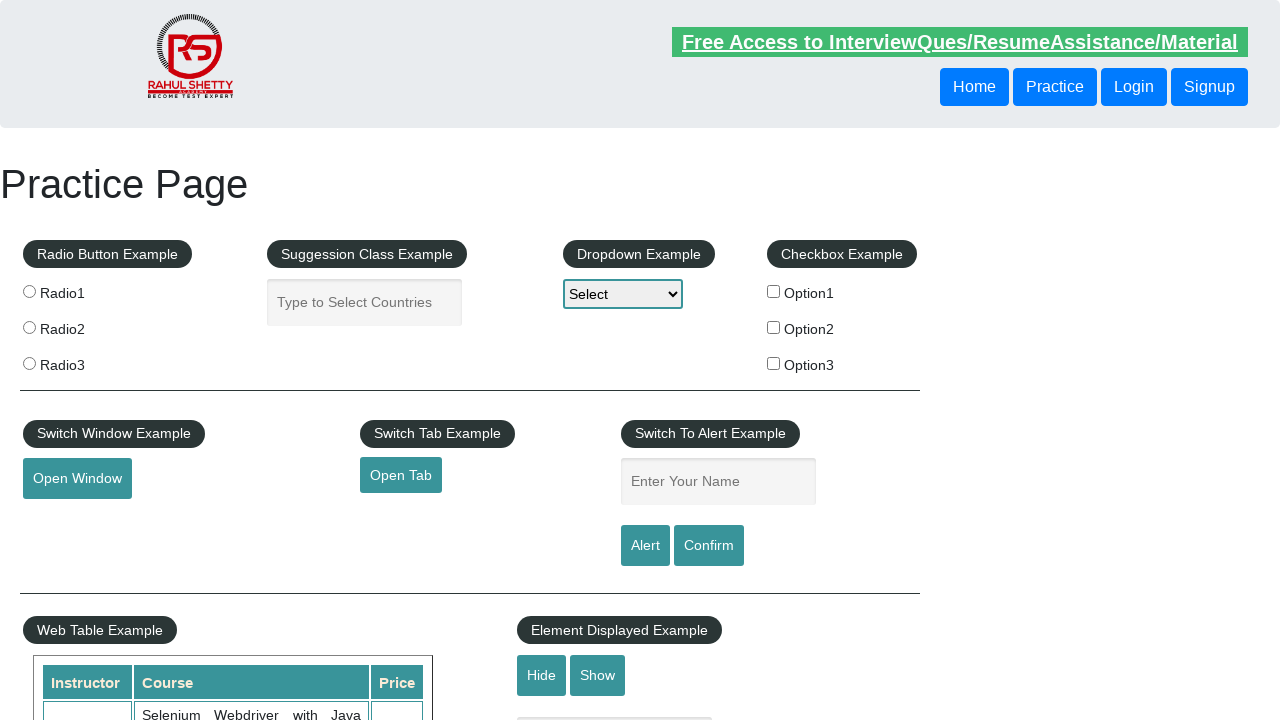

Extracted course name from cell 7: 'Master Selenium Automation in simple Python Language'
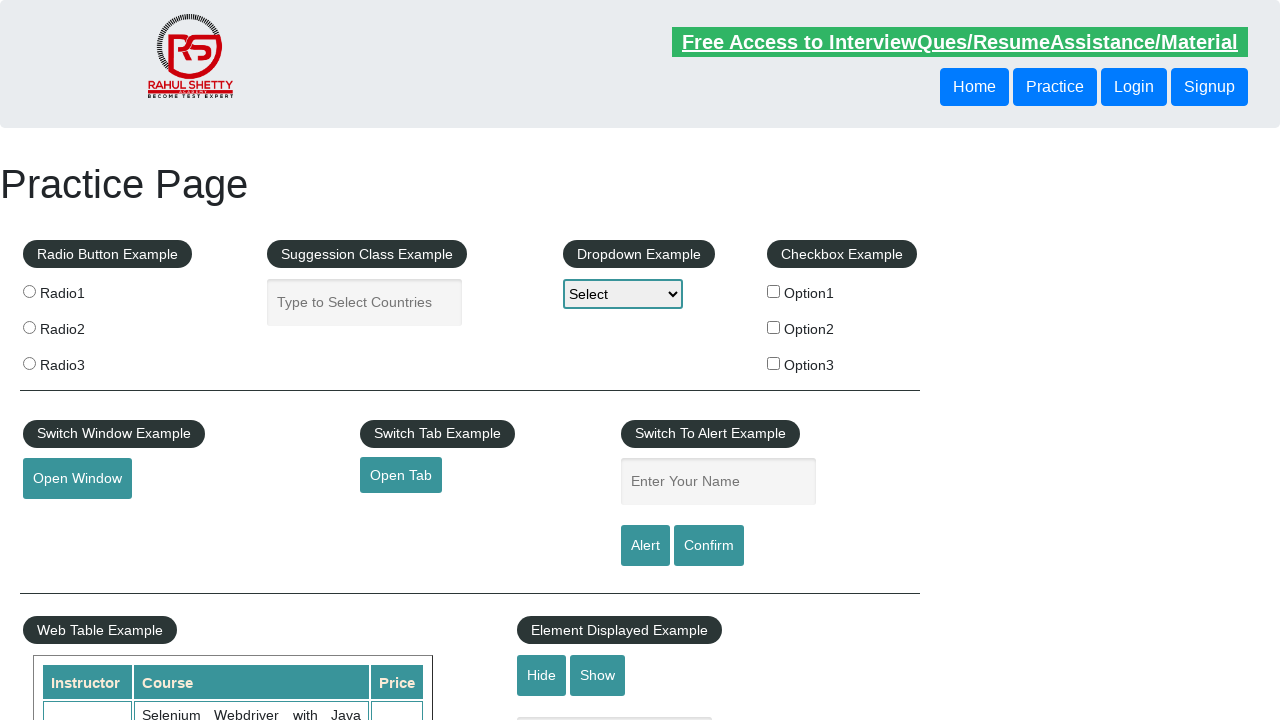

Located price cell for target course 'Master Selenium Automation in simple Python Language'
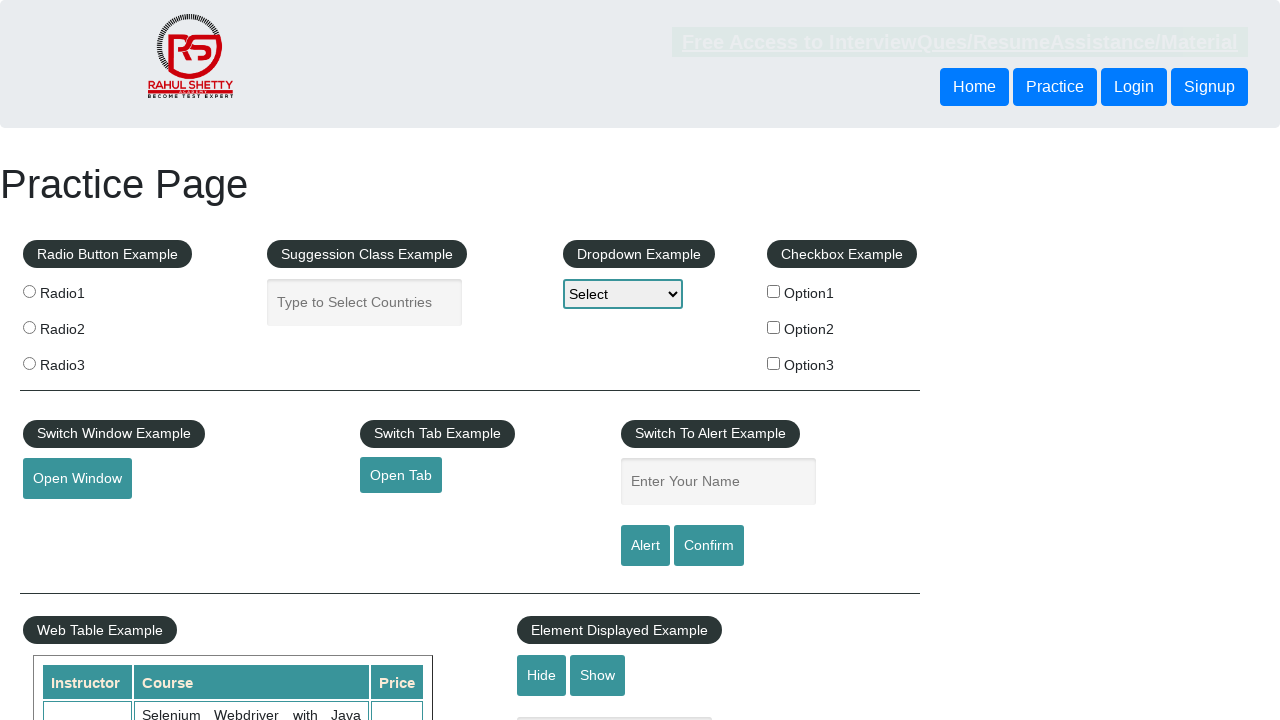

Extracted price from target course: '25'
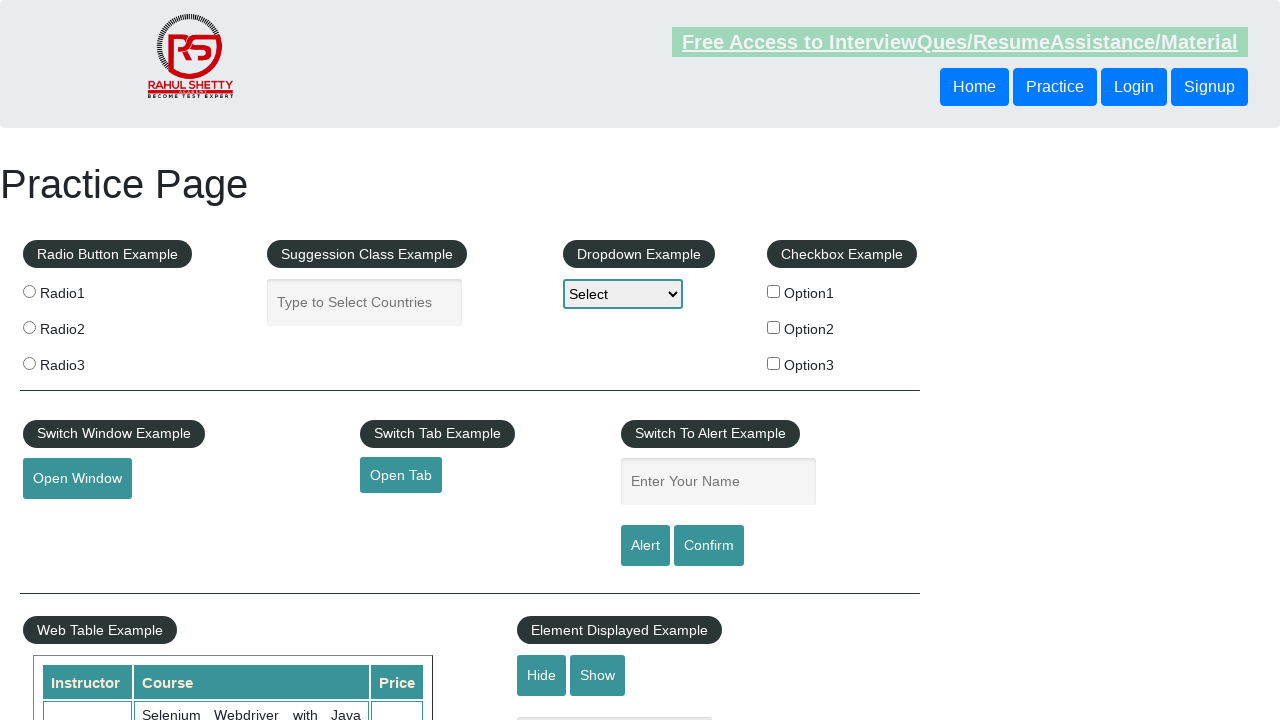

Verified course price is '25' - assertion passed
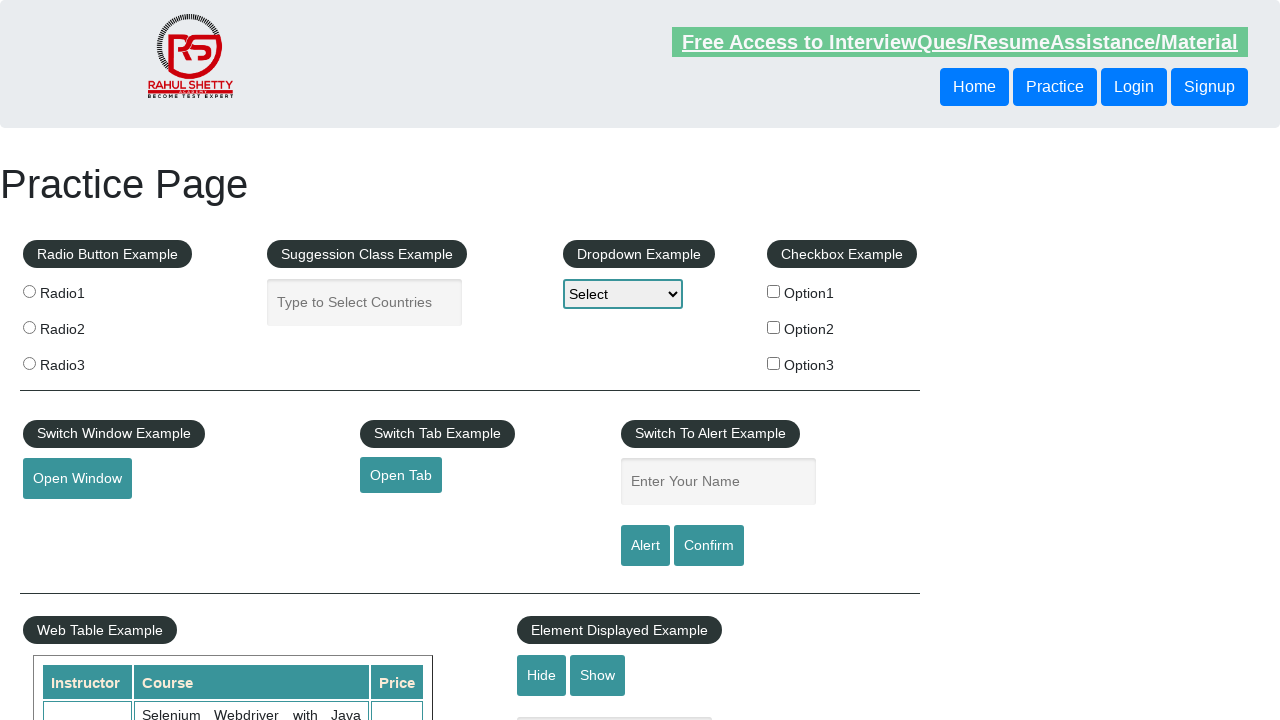

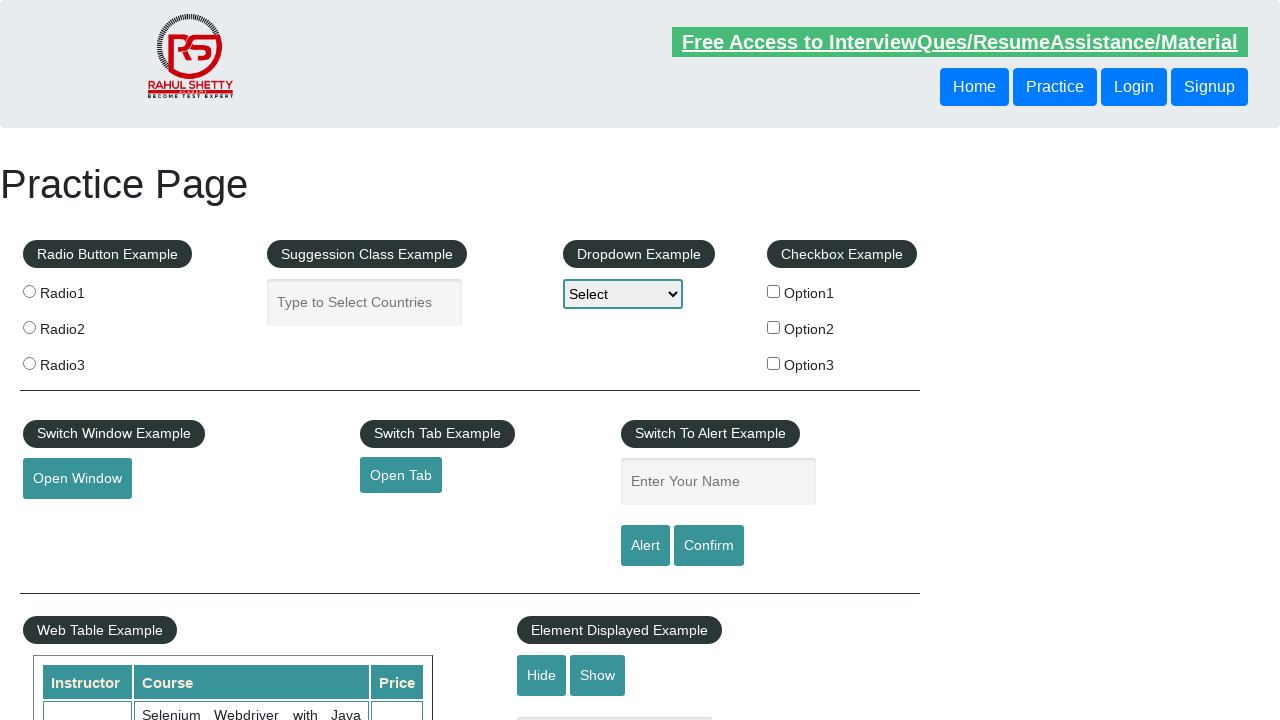